Tests GitHub repository search and navigation using step annotations to verify the Issues tab

Starting URL: https://github.com

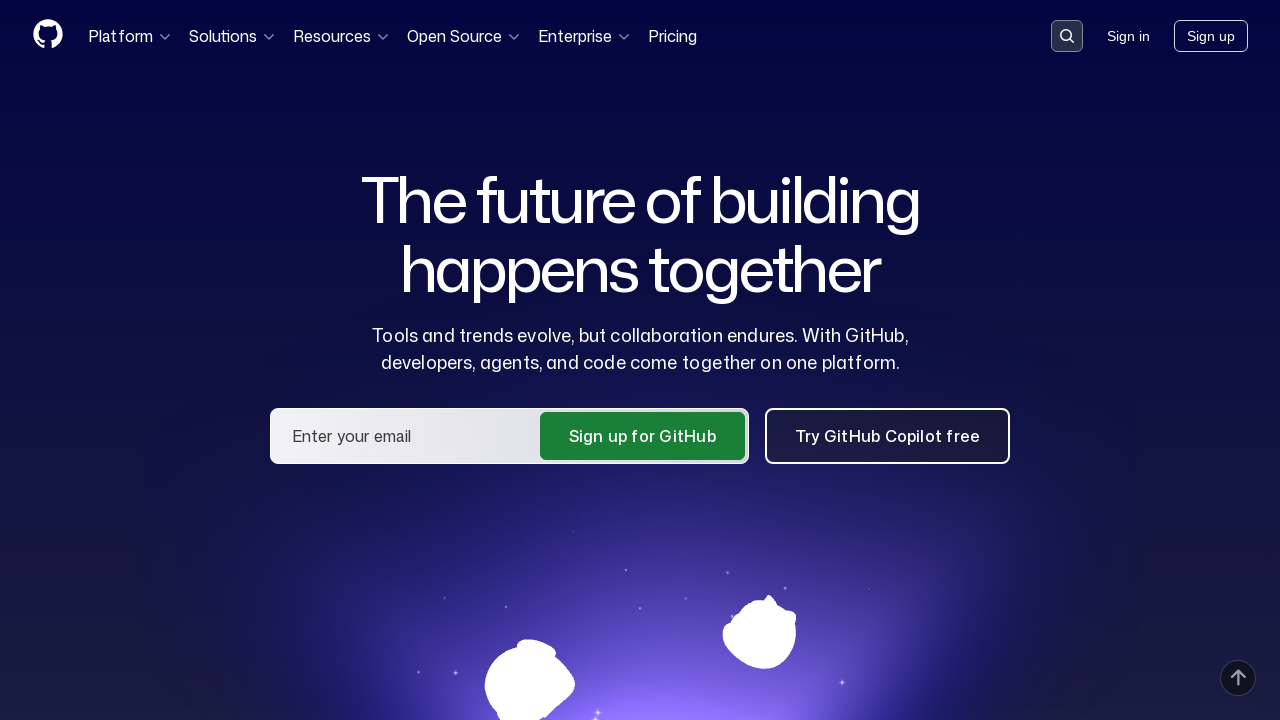

Clicked on search input field to focus at (1067, 36) on .search-input
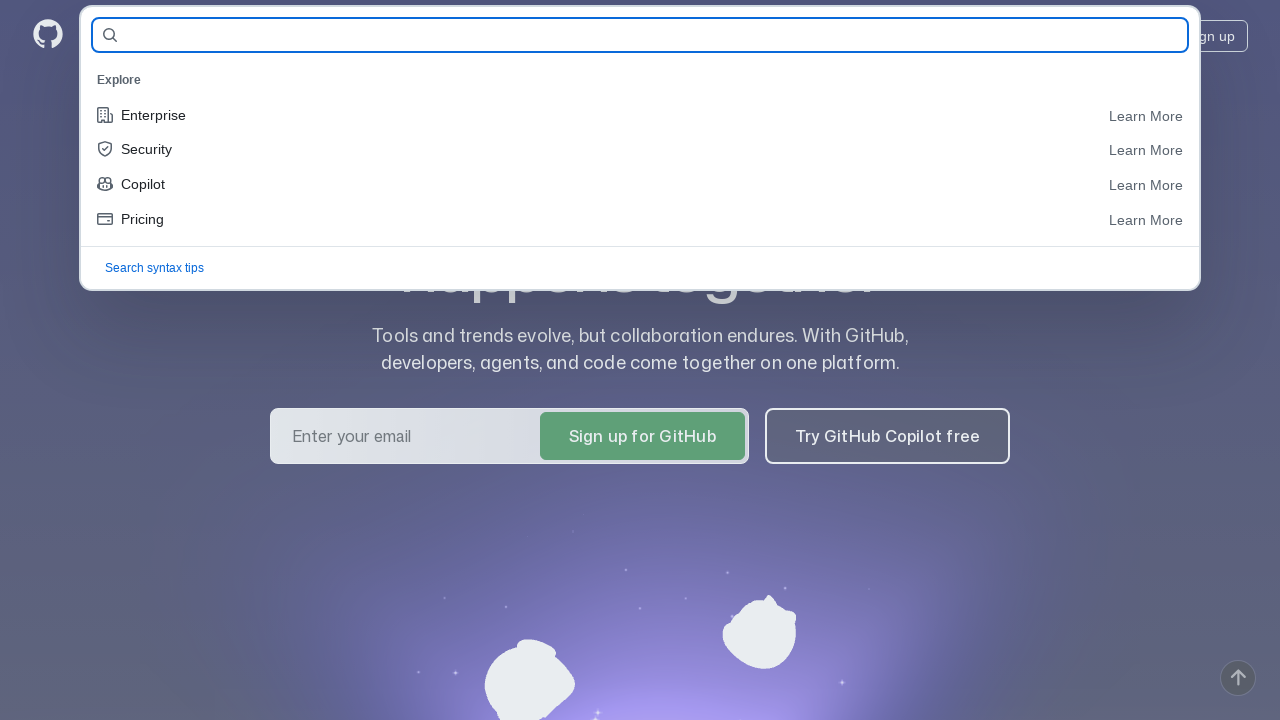

Filled search field with repository name 'anstasiatum/qa-guru-homework' on #query-builder-test
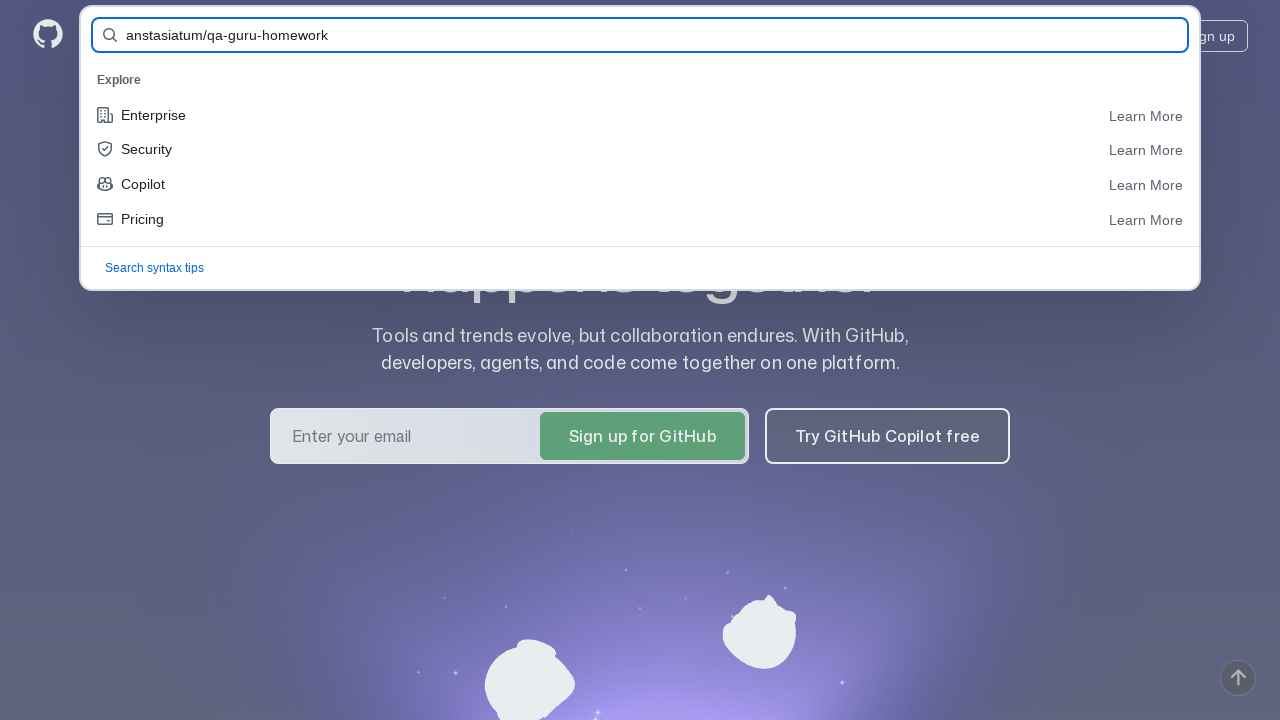

Pressed Enter to search for repository on #query-builder-test
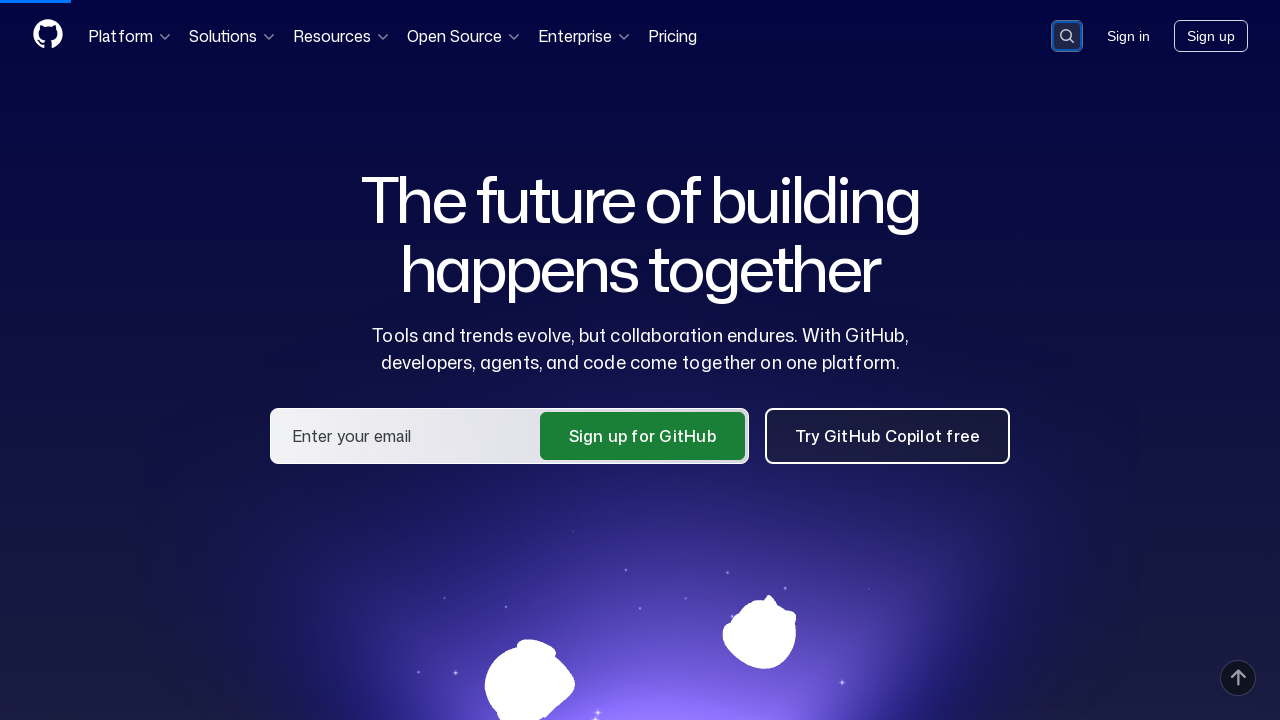

Clicked on repository link to navigate to repository page at (489, 161) on a:has-text('anstasiatum/qa-guru-homework')
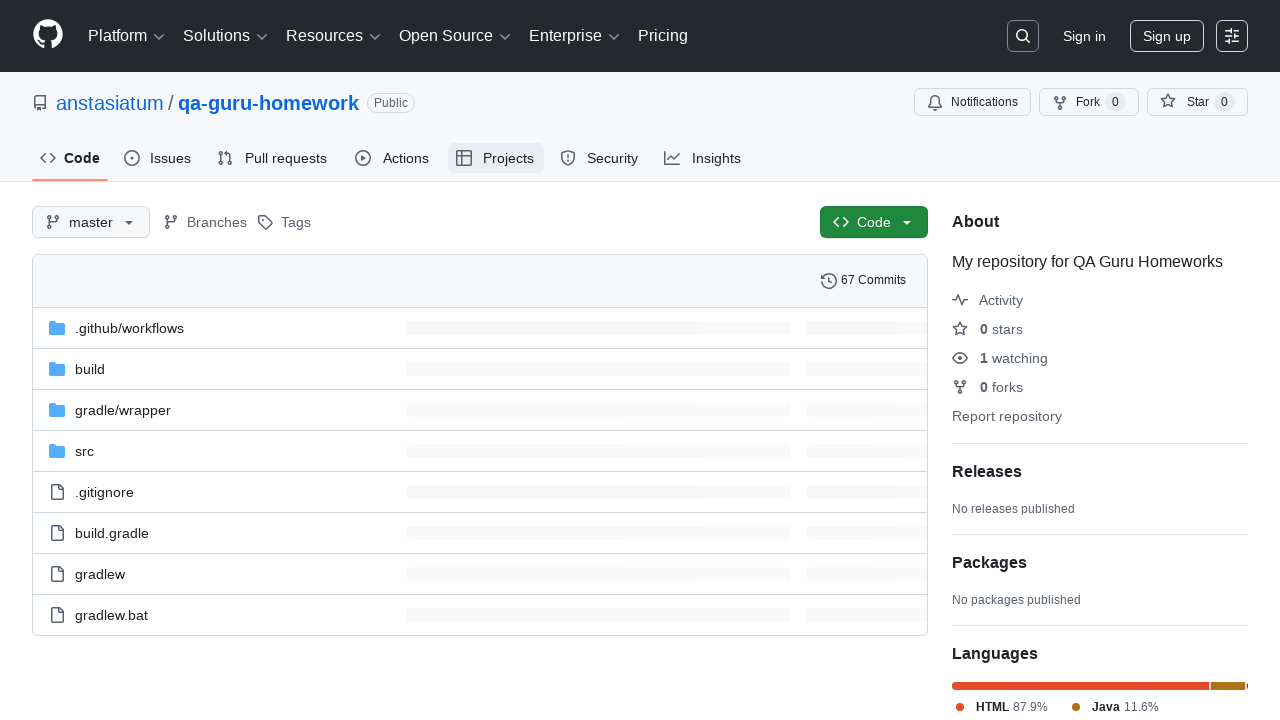

Verified that Issues tab is present on the repository page
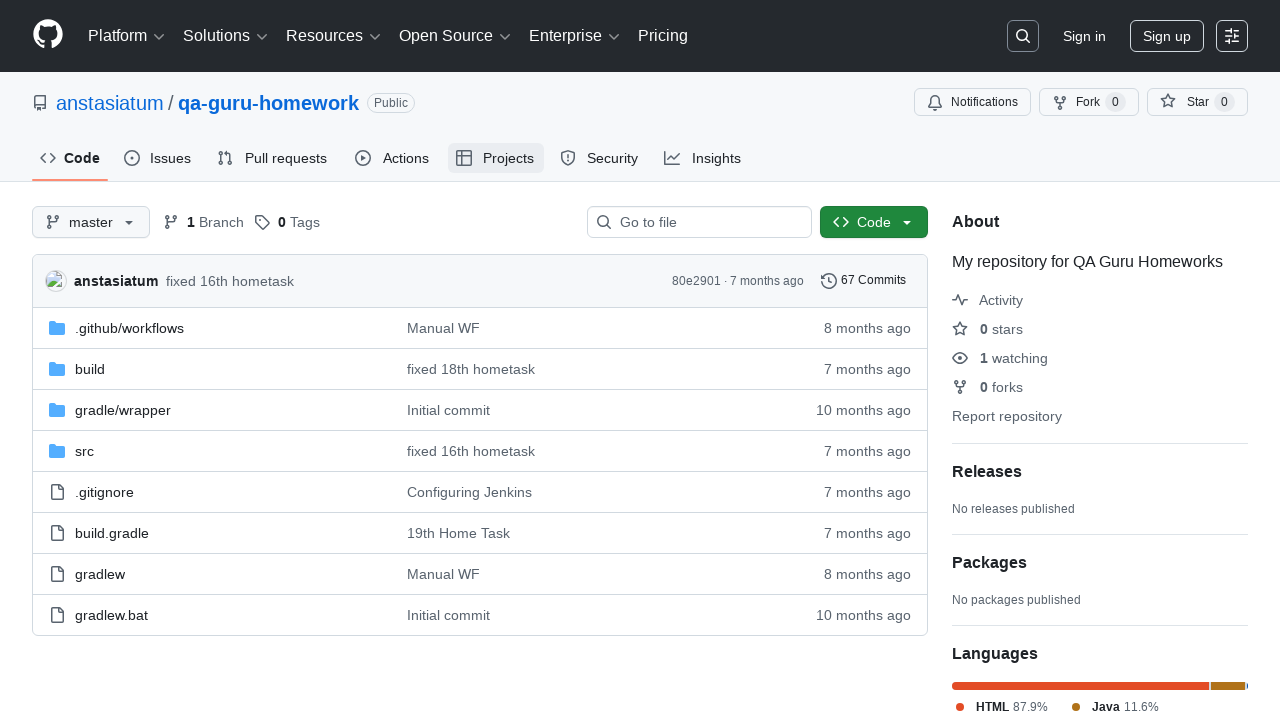

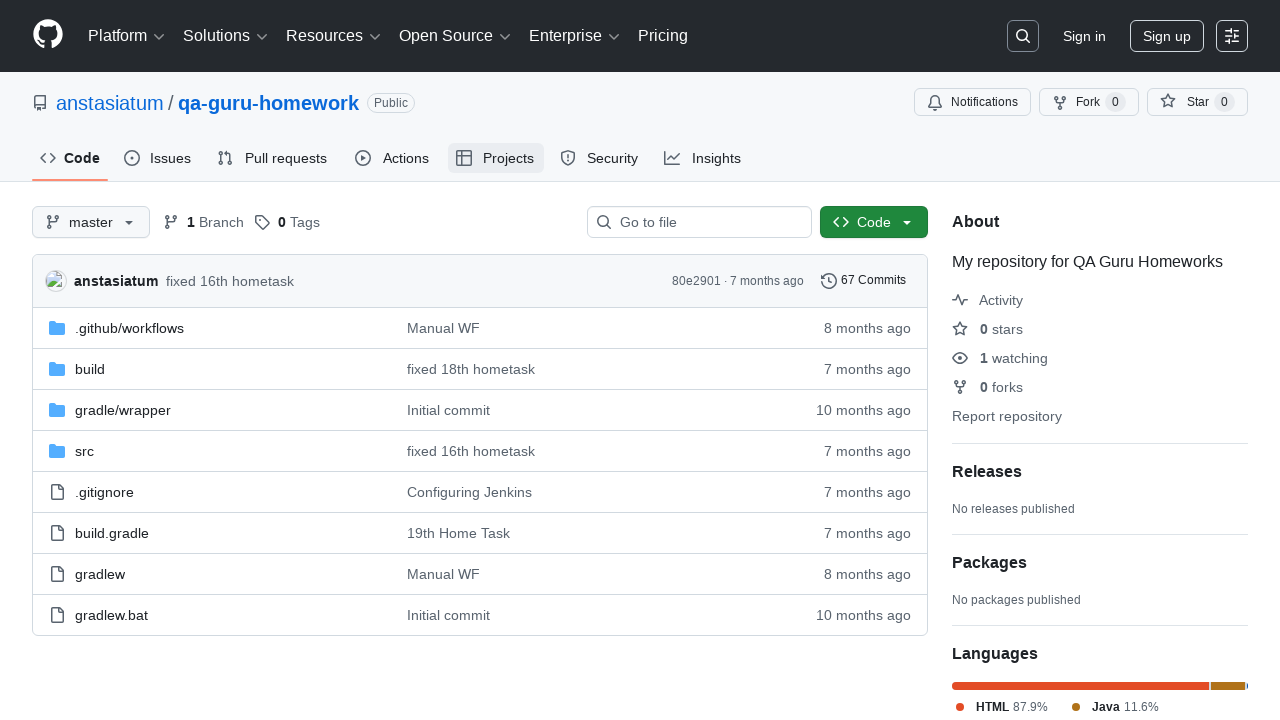